Tests DemoQA website navigation by scrolling the page, clicking on the first top card (Elements section), and then clicking on the first item in the element group (Text Box).

Starting URL: https://demoqa.com

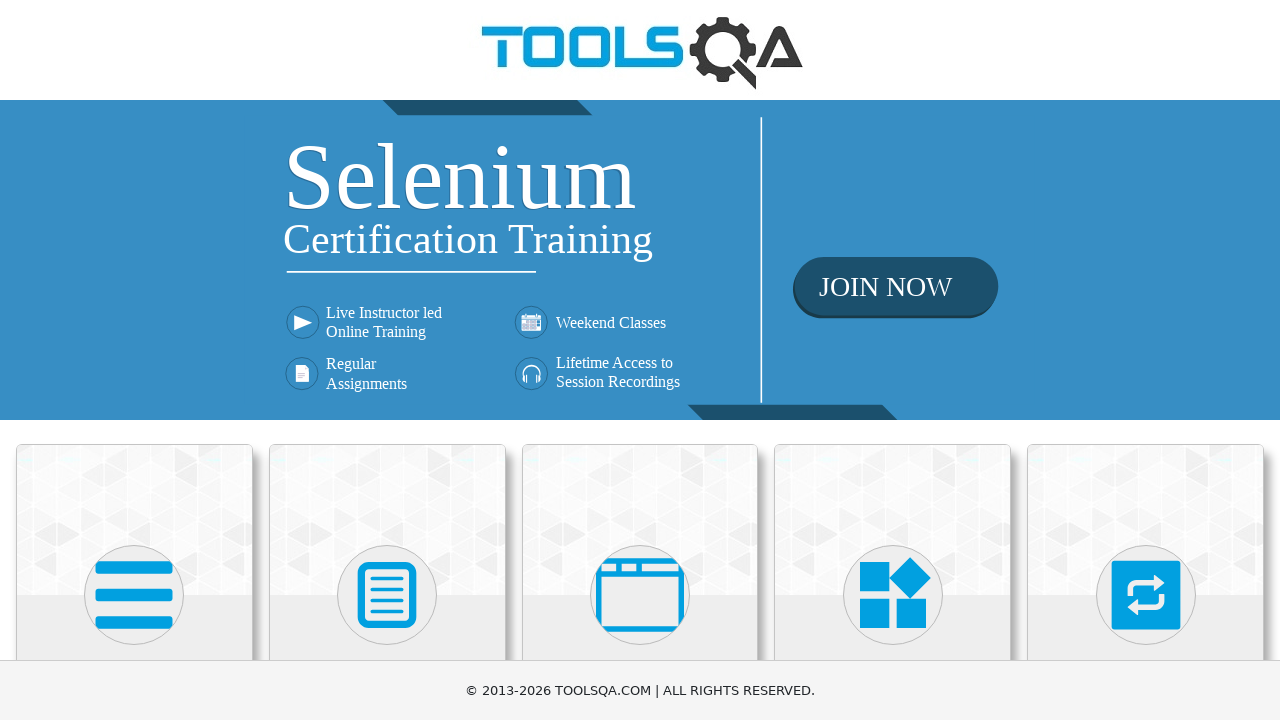

Scrolled page down 500 pixels
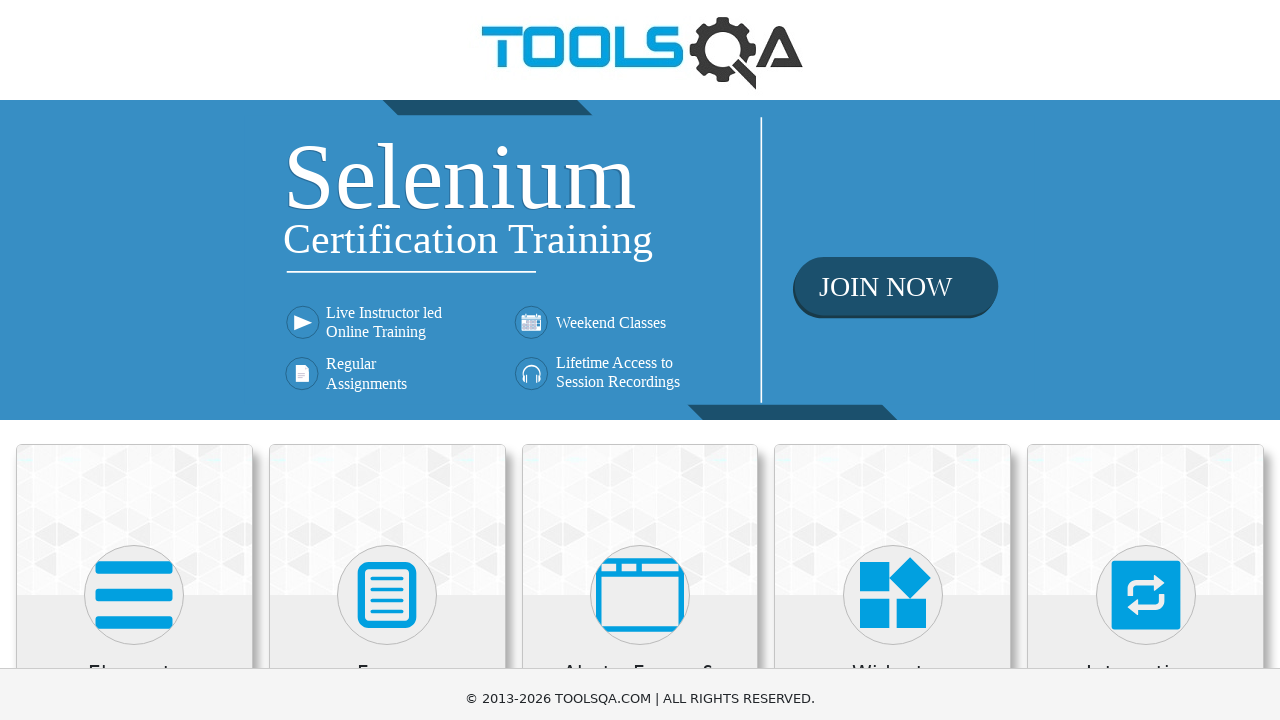

Clicked on Elements section top card at (134, 173) on .top-card:nth-child(1) h5
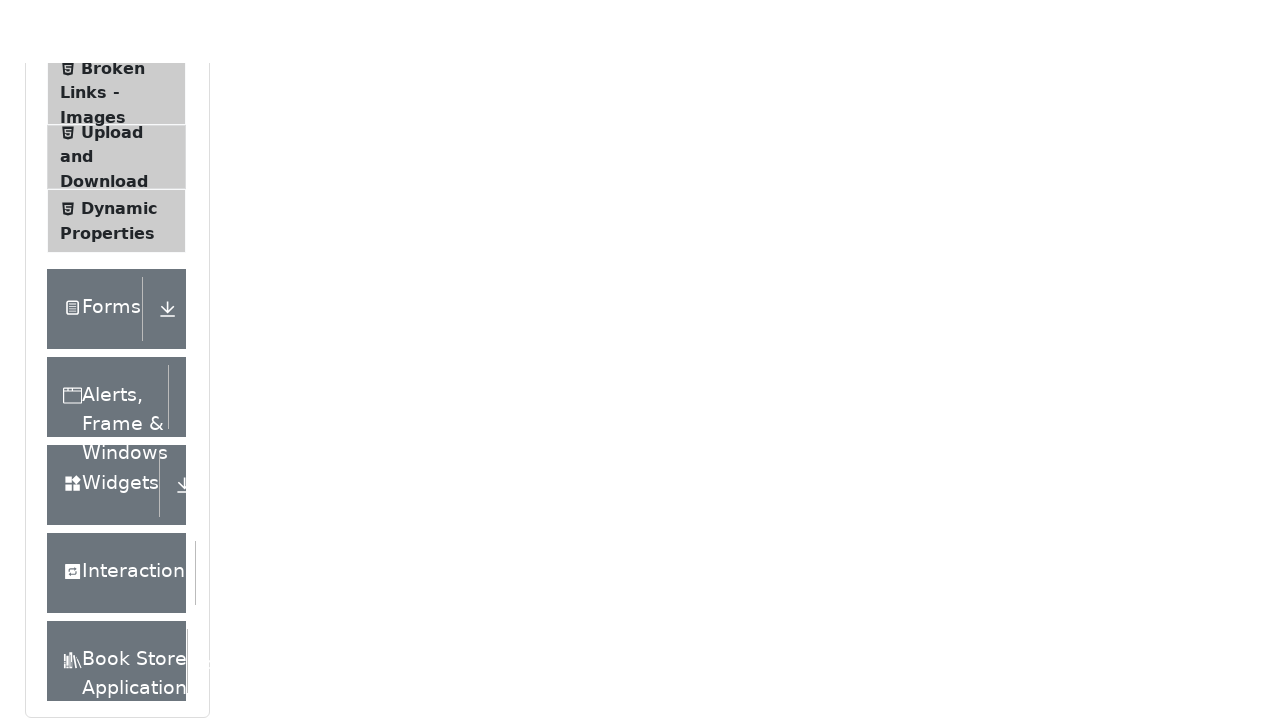

Clicked on Text Box item in element group at (116, 261) on .element-group:first-child #item-0
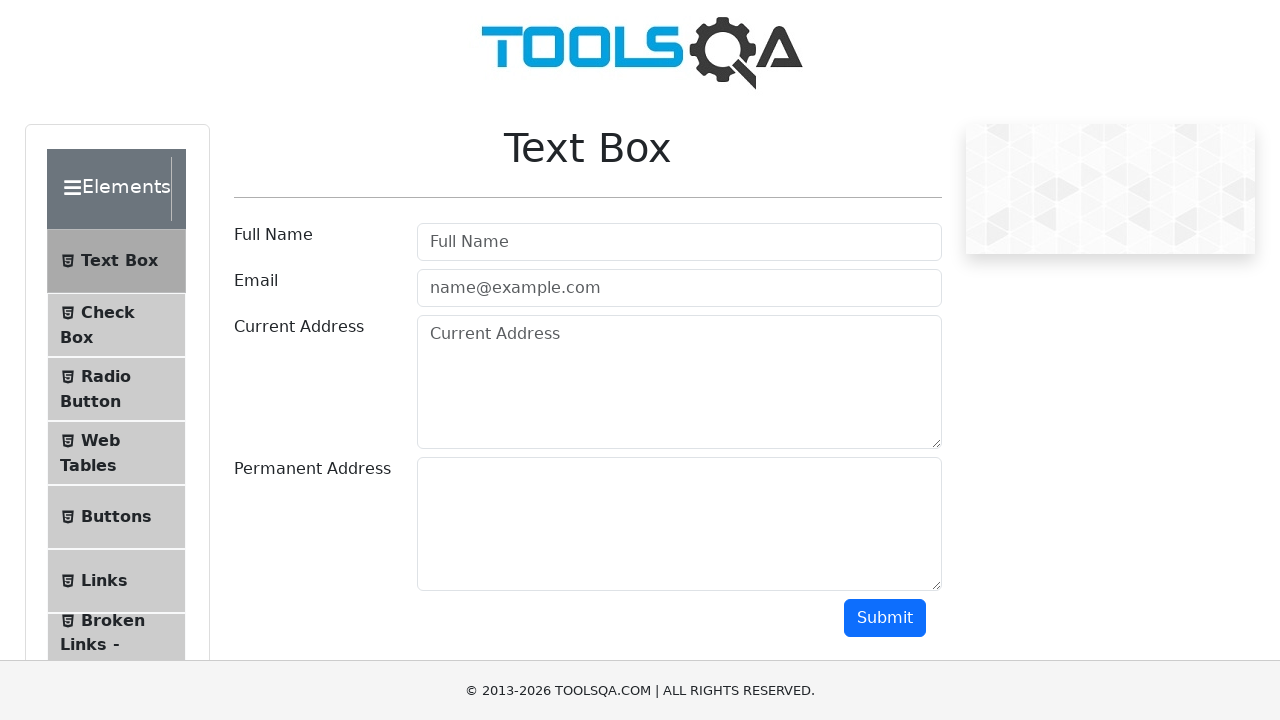

Scrolled page down 150 pixels
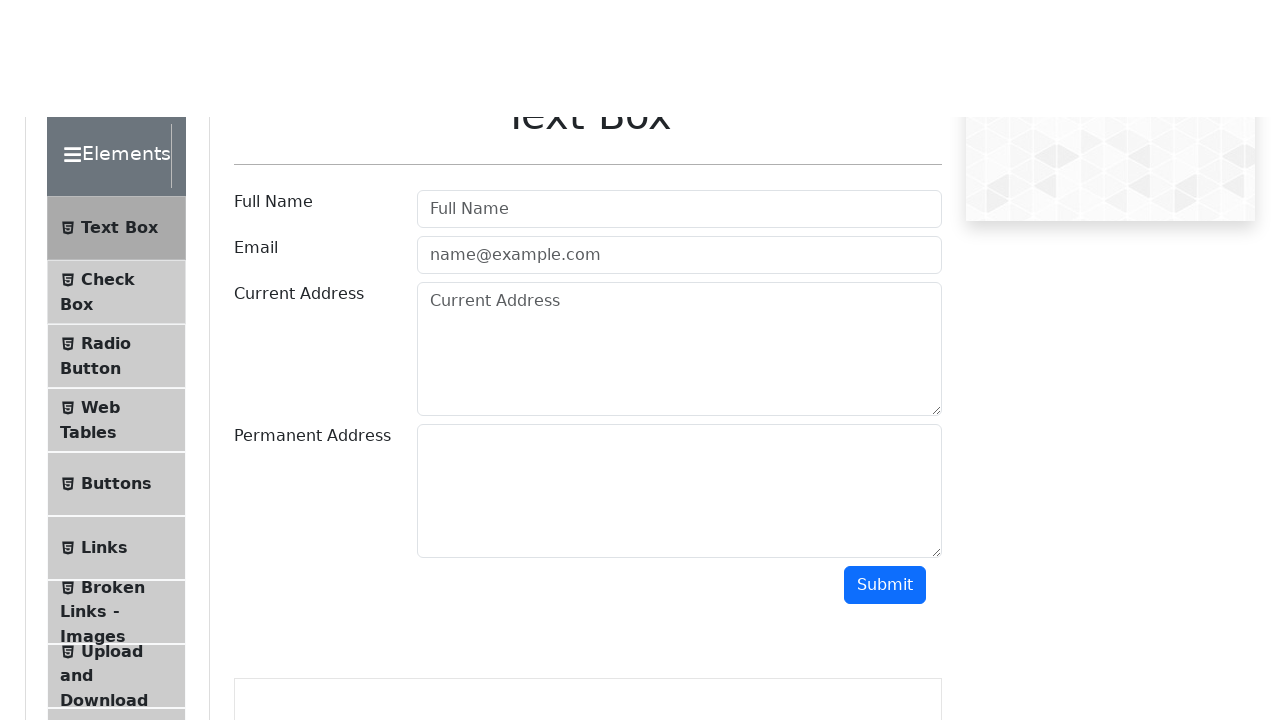

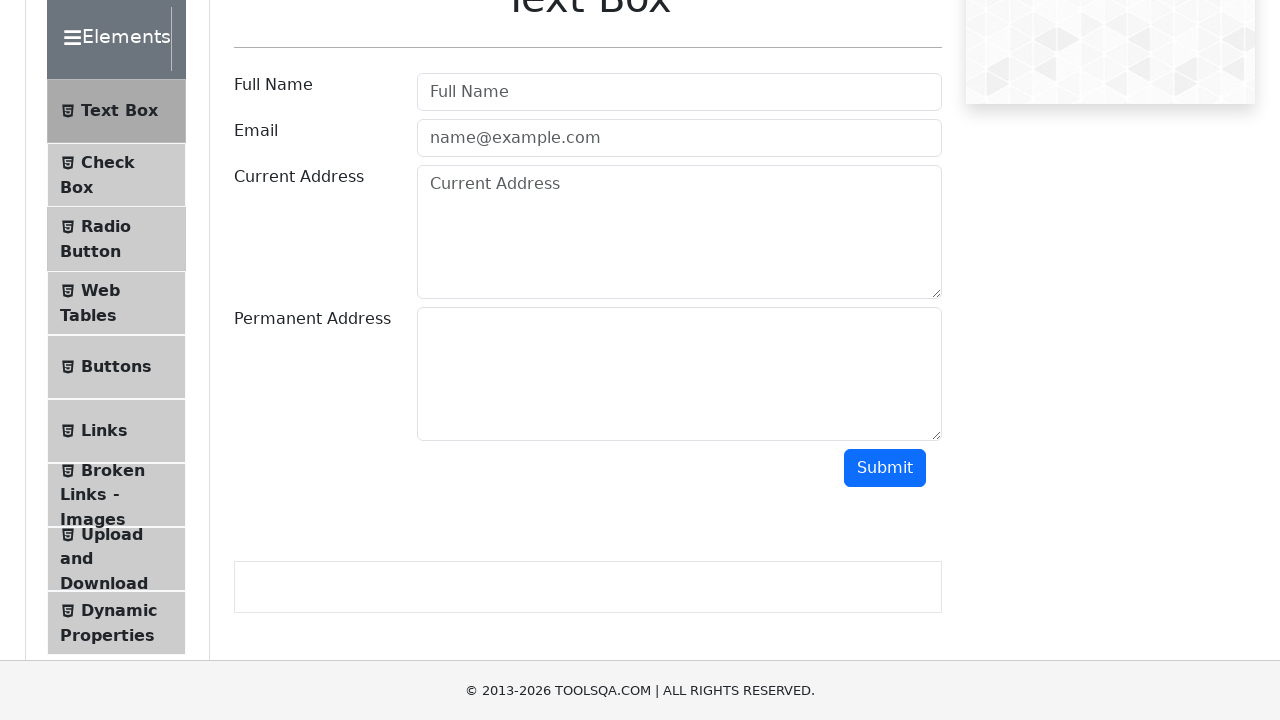